Navigates to Hacker News newest page and iterates through multiple pages by clicking the "More" link, verifying that article elements and their timestamps are present on each page until reaching 100 articles.

Starting URL: https://news.ycombinator.com/newest

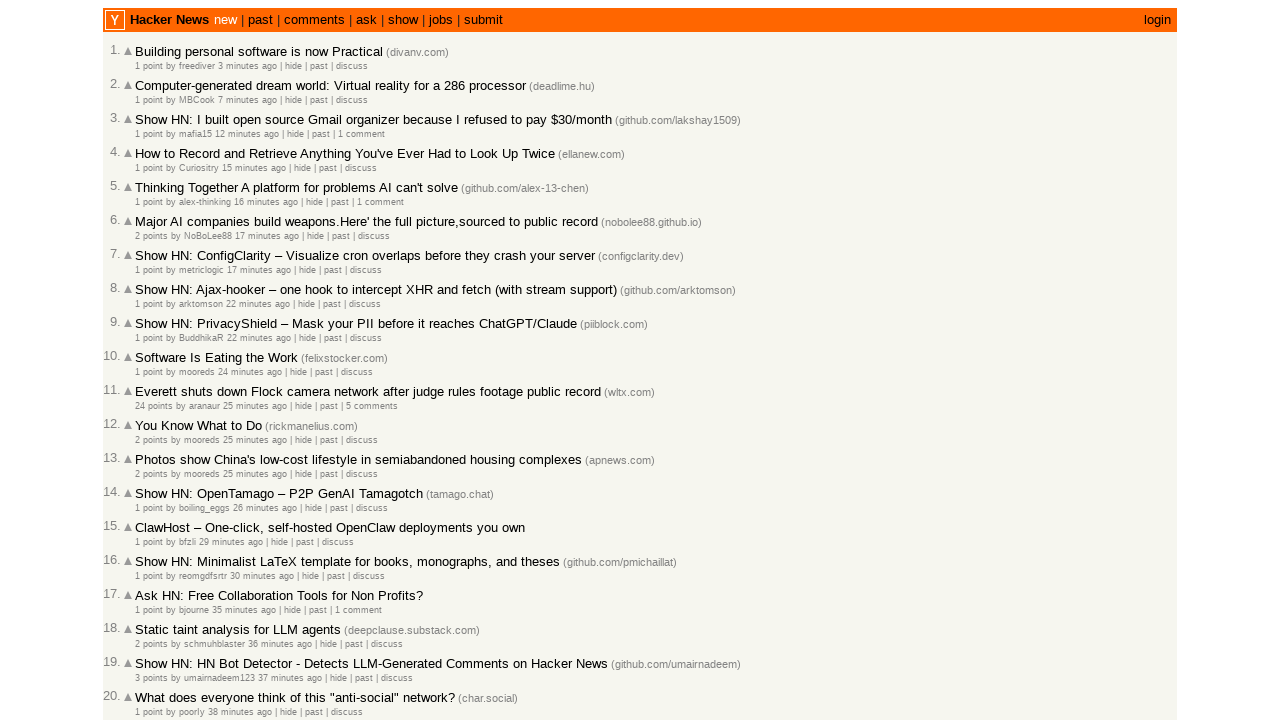

Waited for article rank elements to load on first page
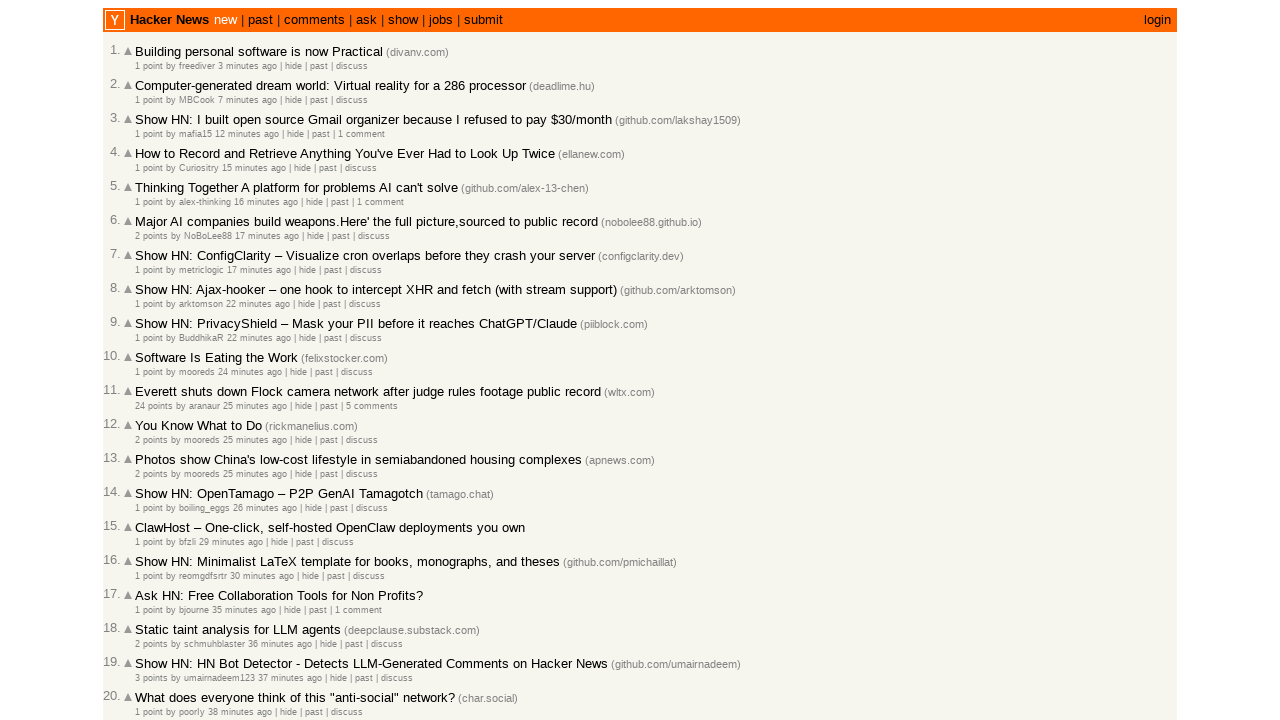

Waited for article timestamp elements to load
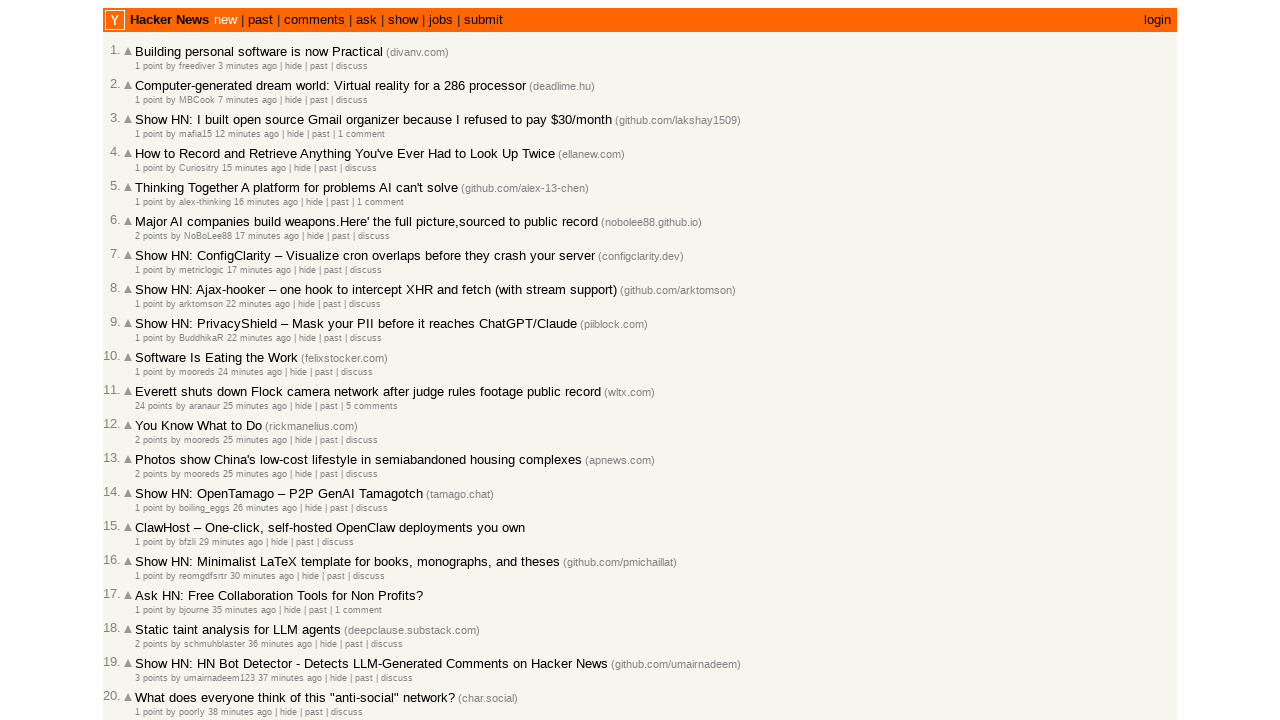

Verified first article rank element is visible
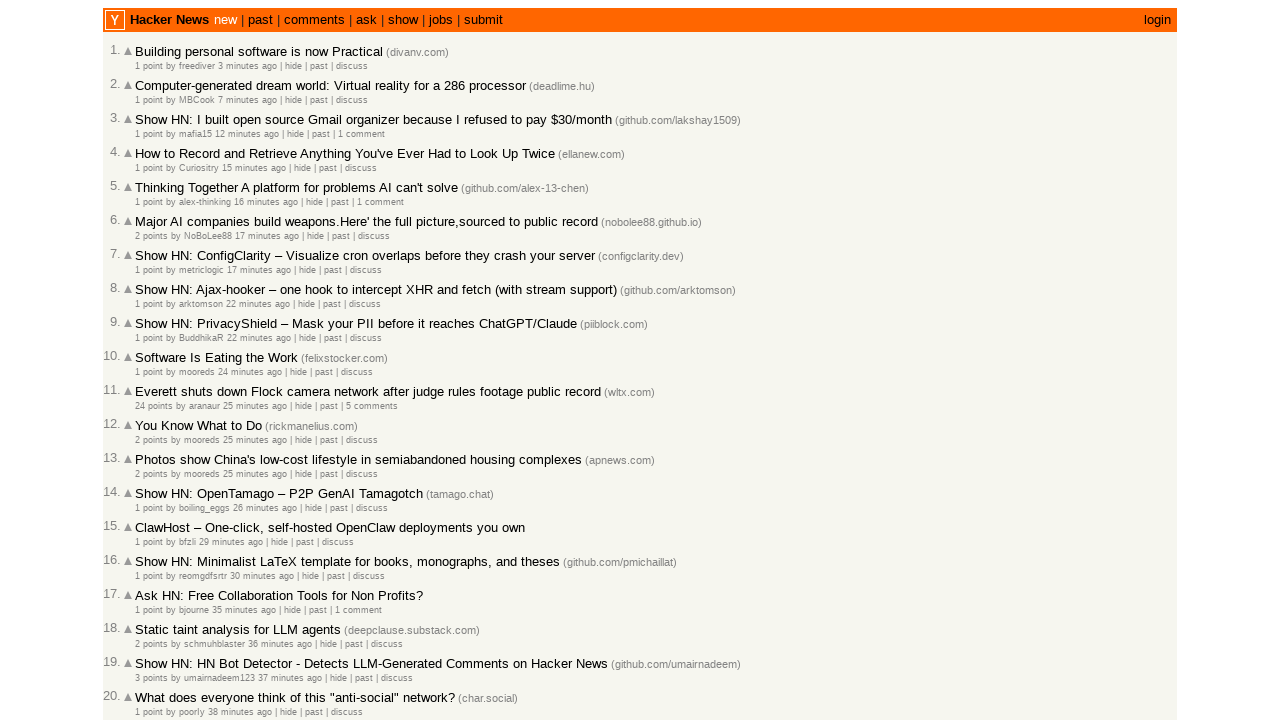

Clicked 'More' link to navigate to second page (articles 31-60) at (149, 616) on .morelink
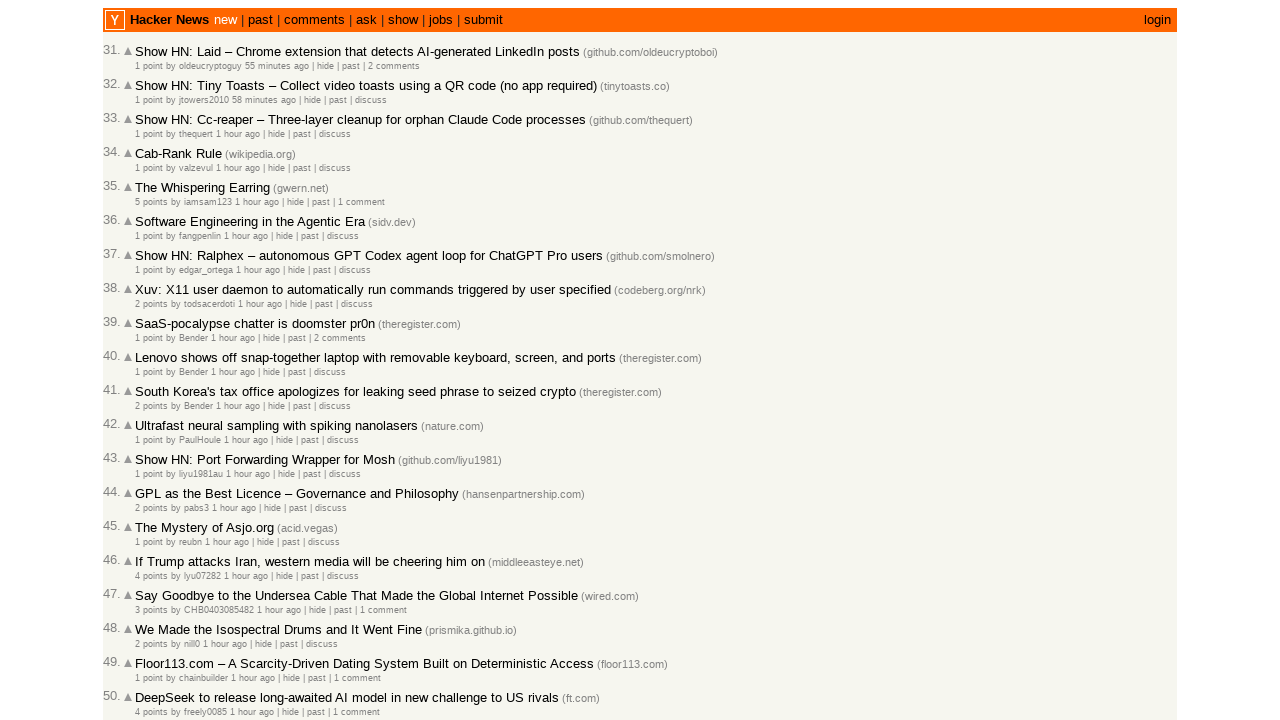

Waited for article rank elements to load on second page
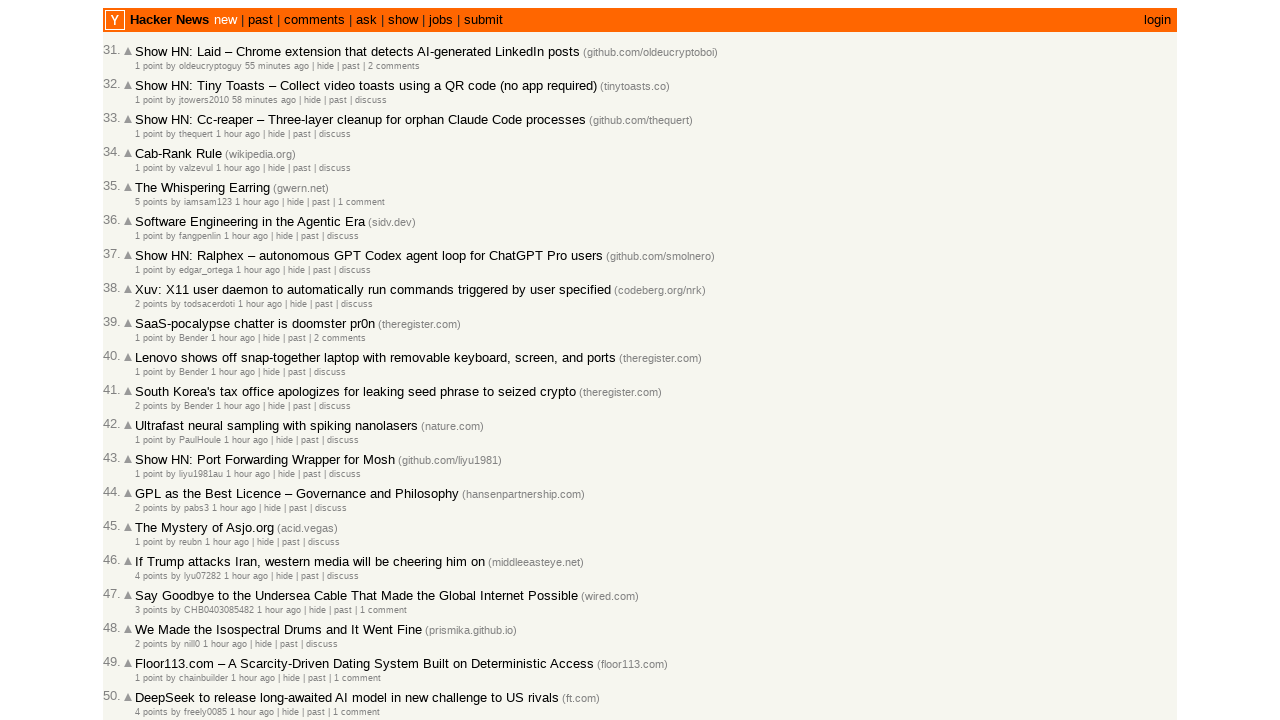

Clicked 'More' link to navigate to third page (articles 61-90) at (149, 616) on .morelink
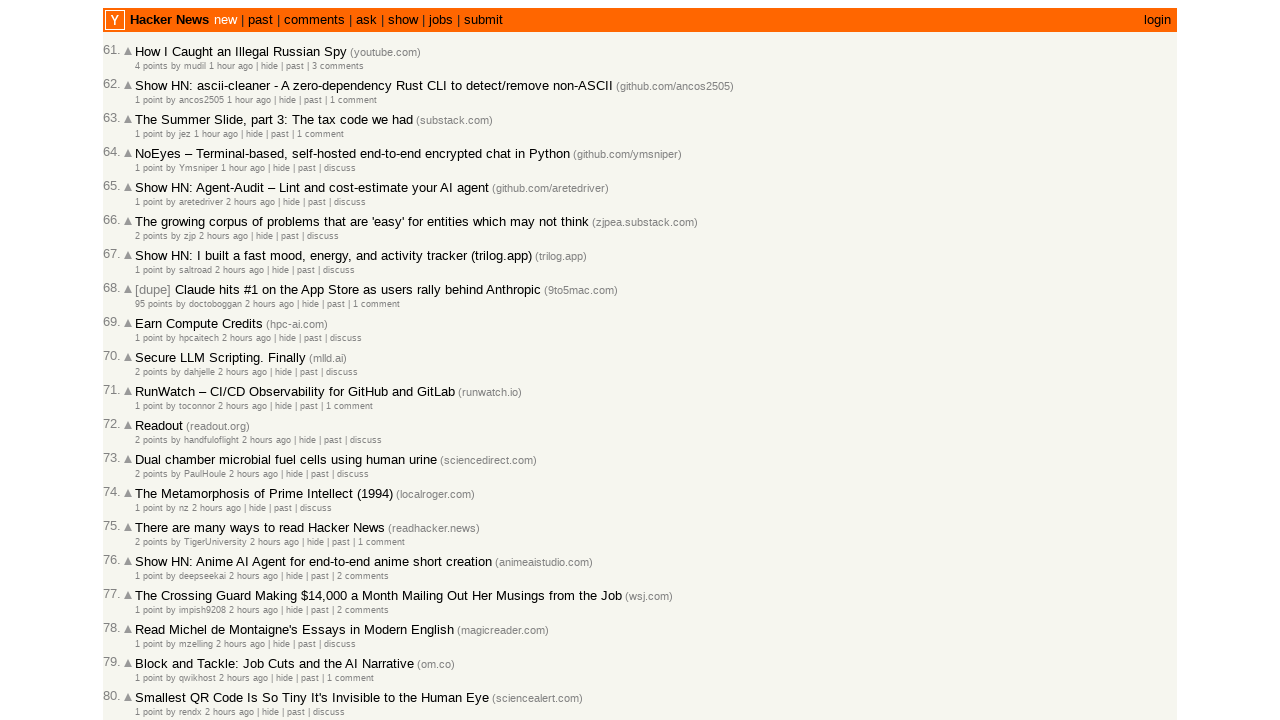

Waited for article rank elements to load on third page
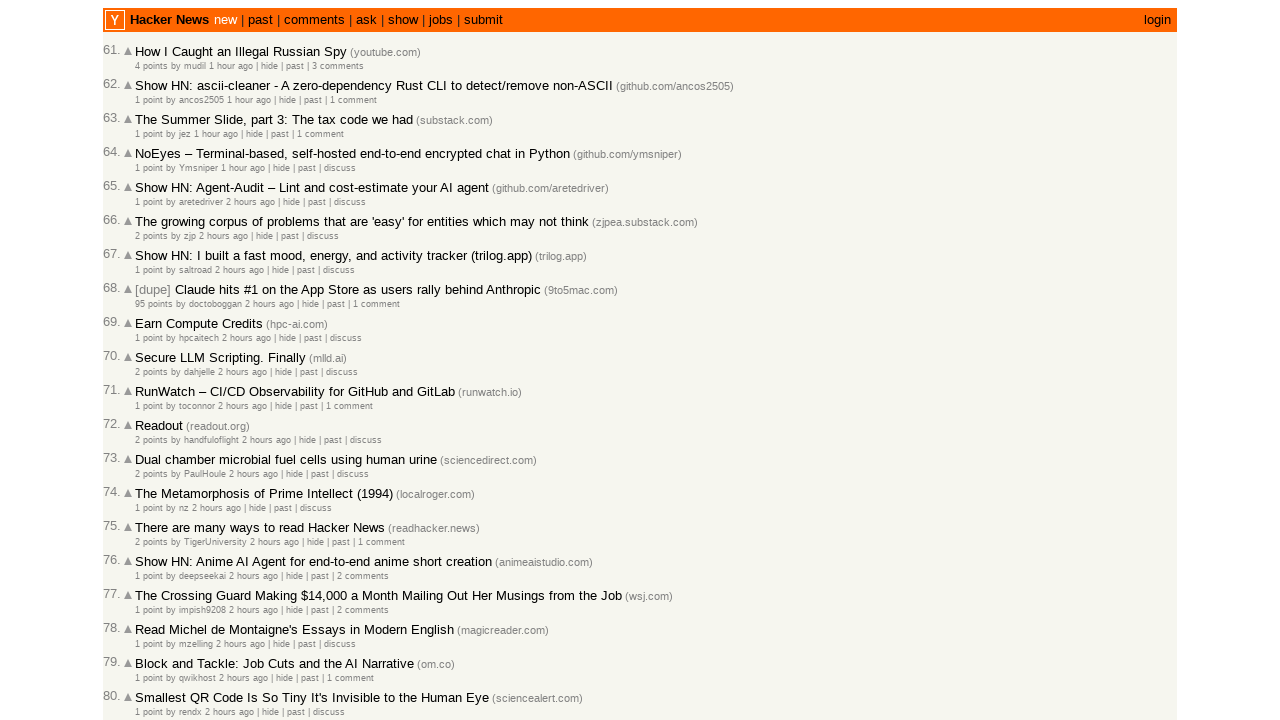

Clicked 'More' link to navigate to fourth page (articles 91-100+) at (149, 616) on .morelink
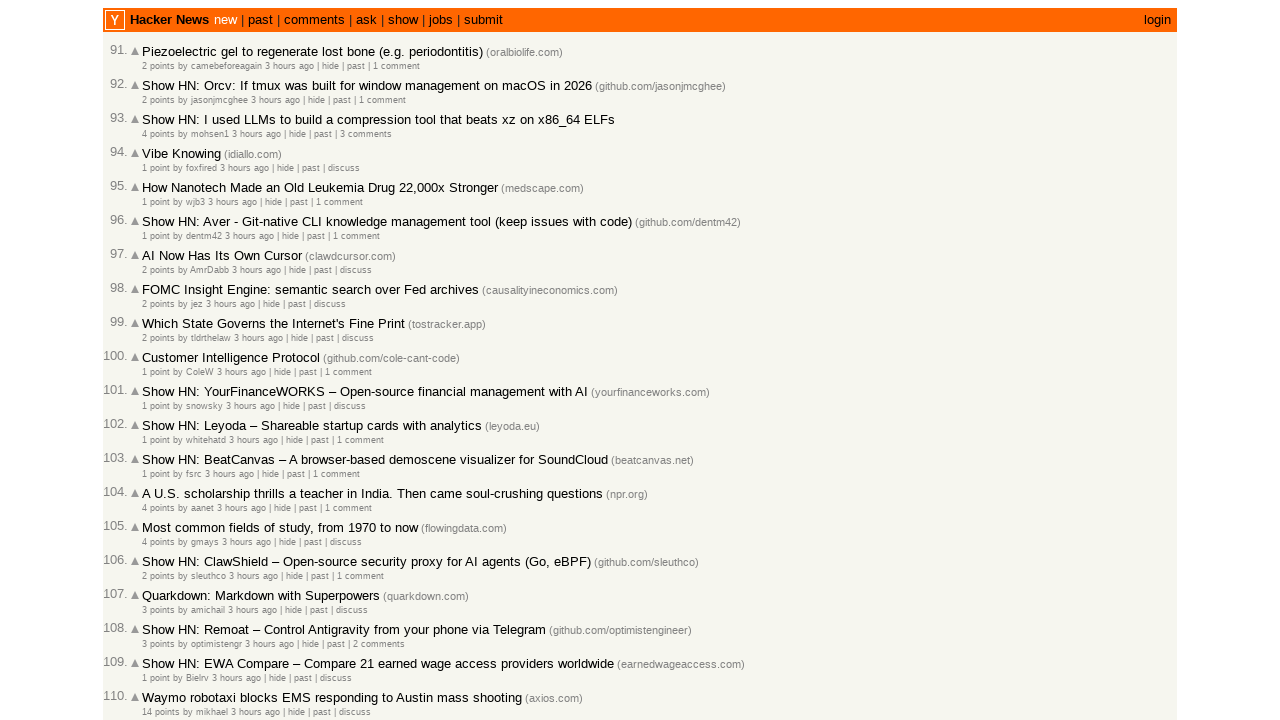

Waited for article rank elements to load on fourth page
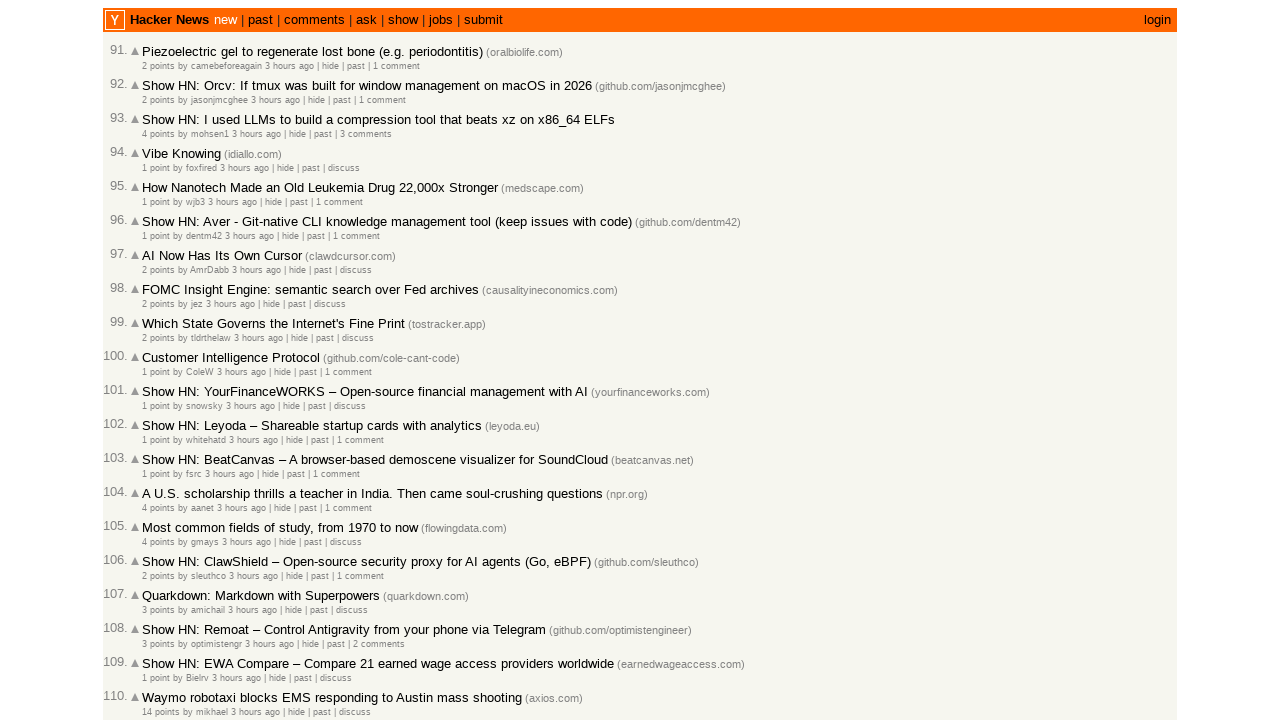

Verified article timestamps are visible on final page
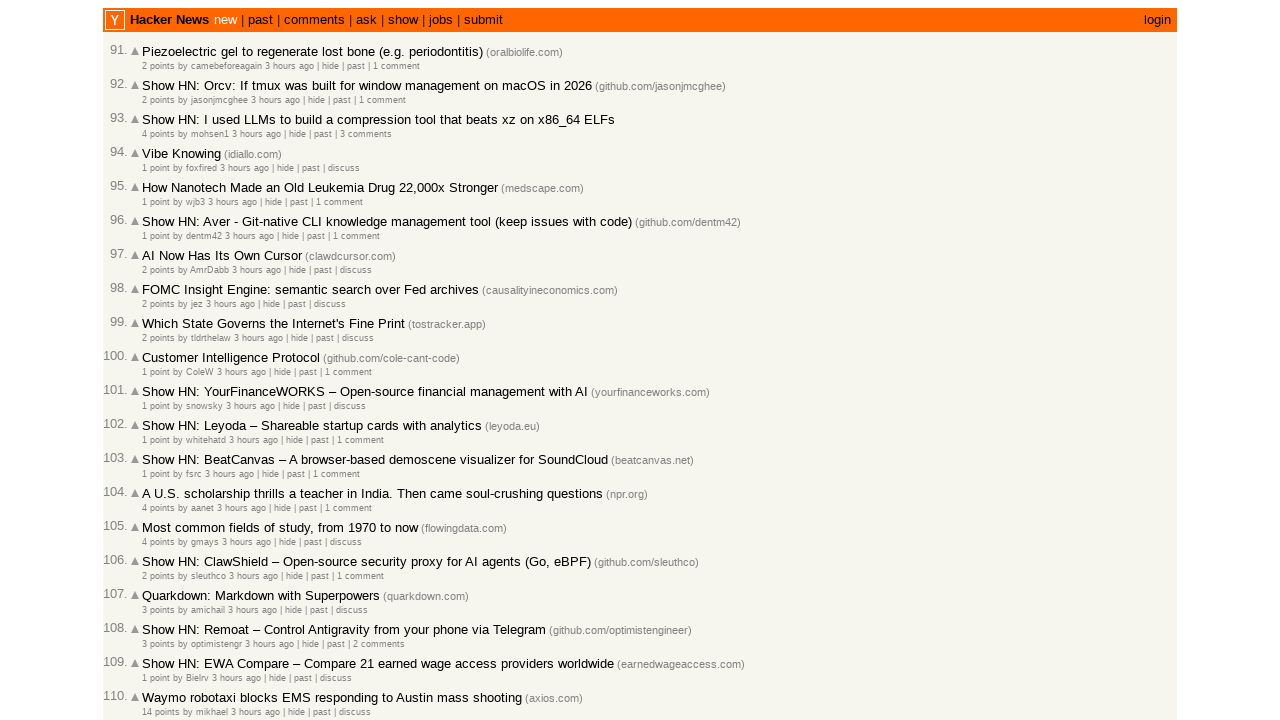

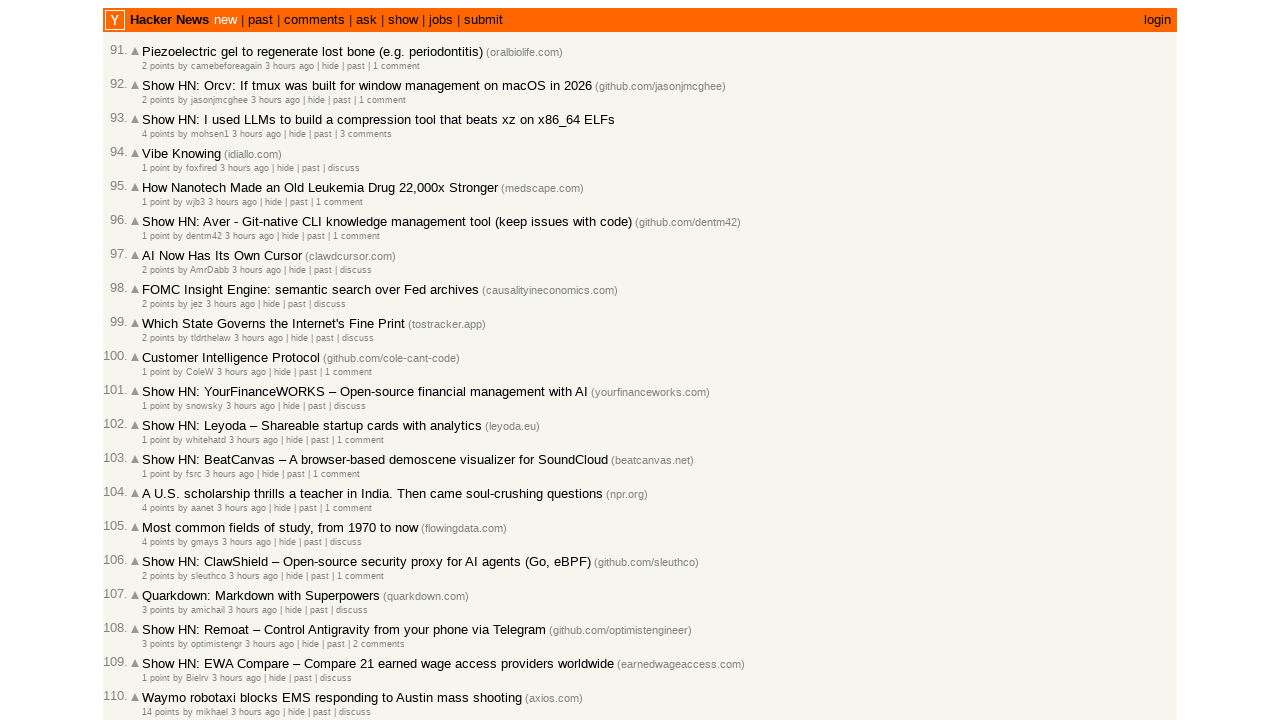